Tests right-click functionality on RPA Training link on GreensTech website

Starting URL: http://greenstech.in/selenium-course-content.html

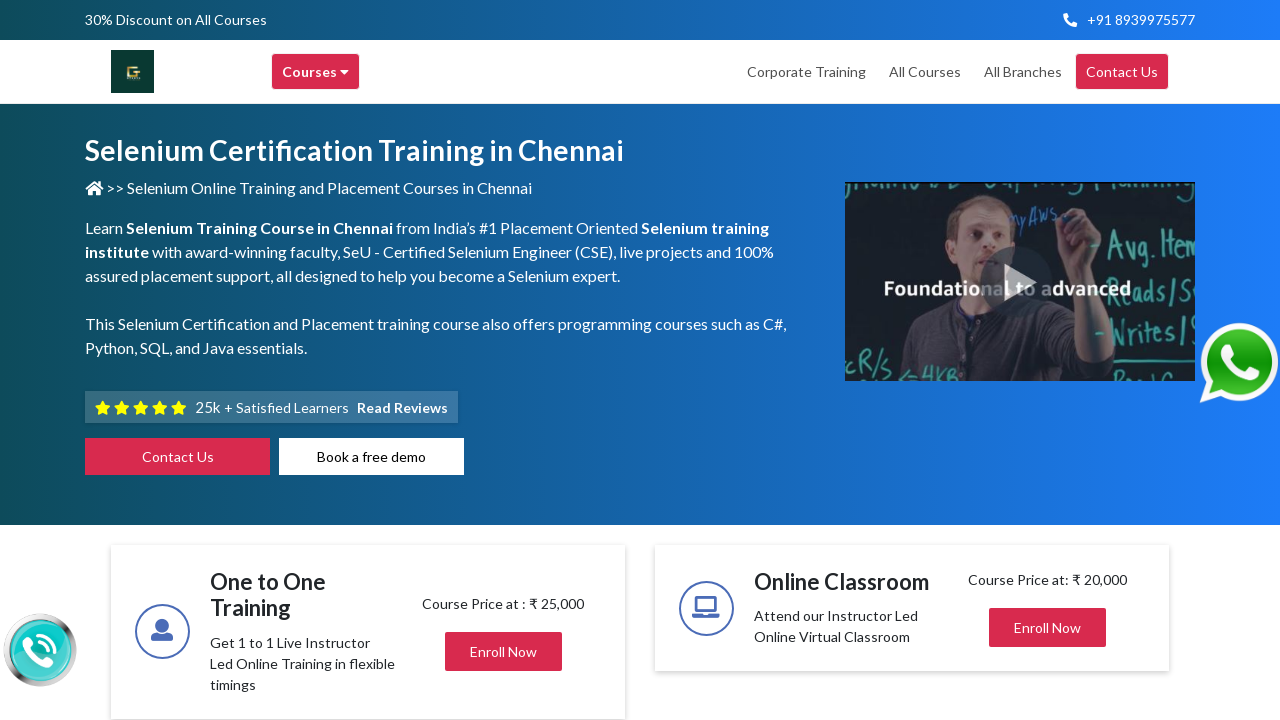

Waited 3 seconds for page to load
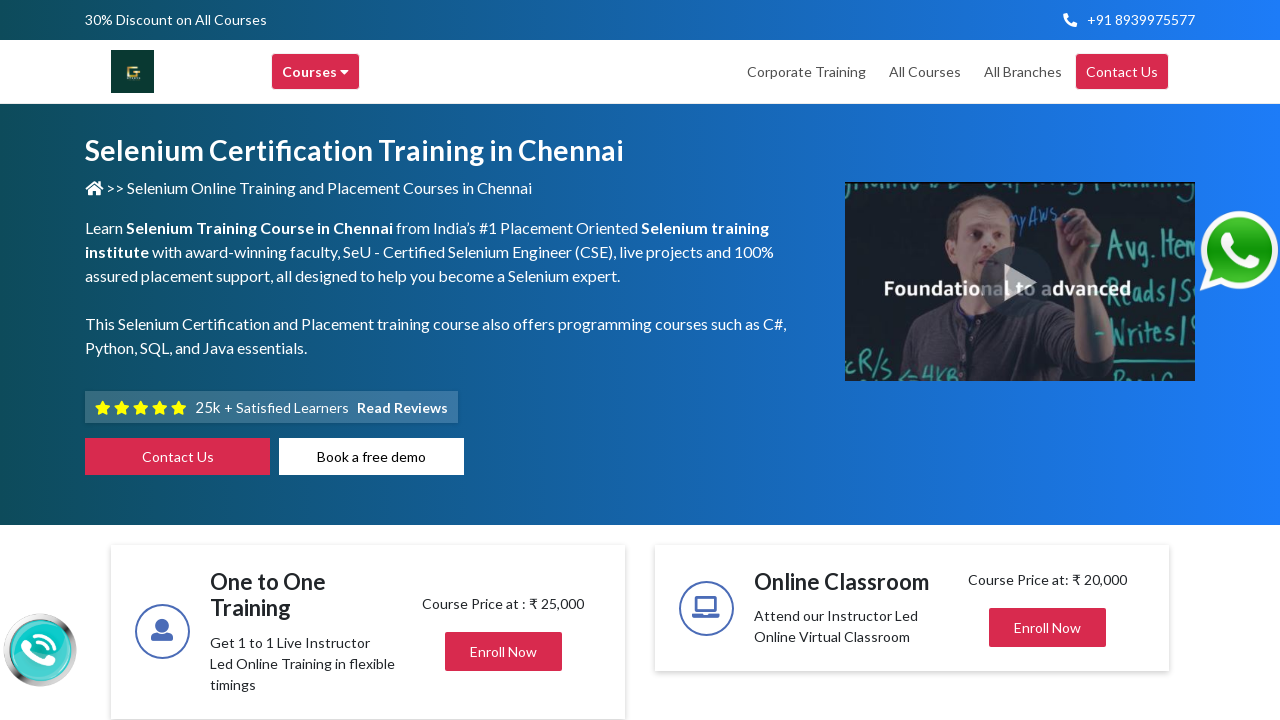

Right-clicked on RPA Training link at (594, 361) on a[title='RPA Training in chennai']
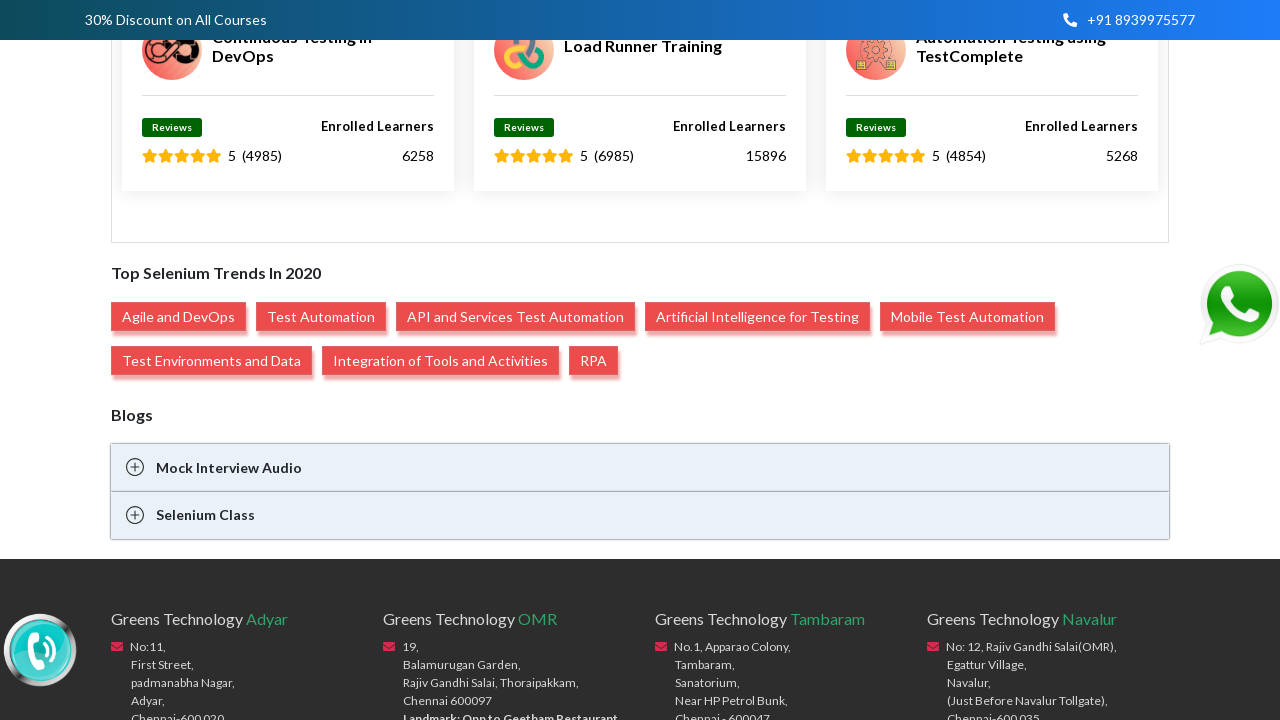

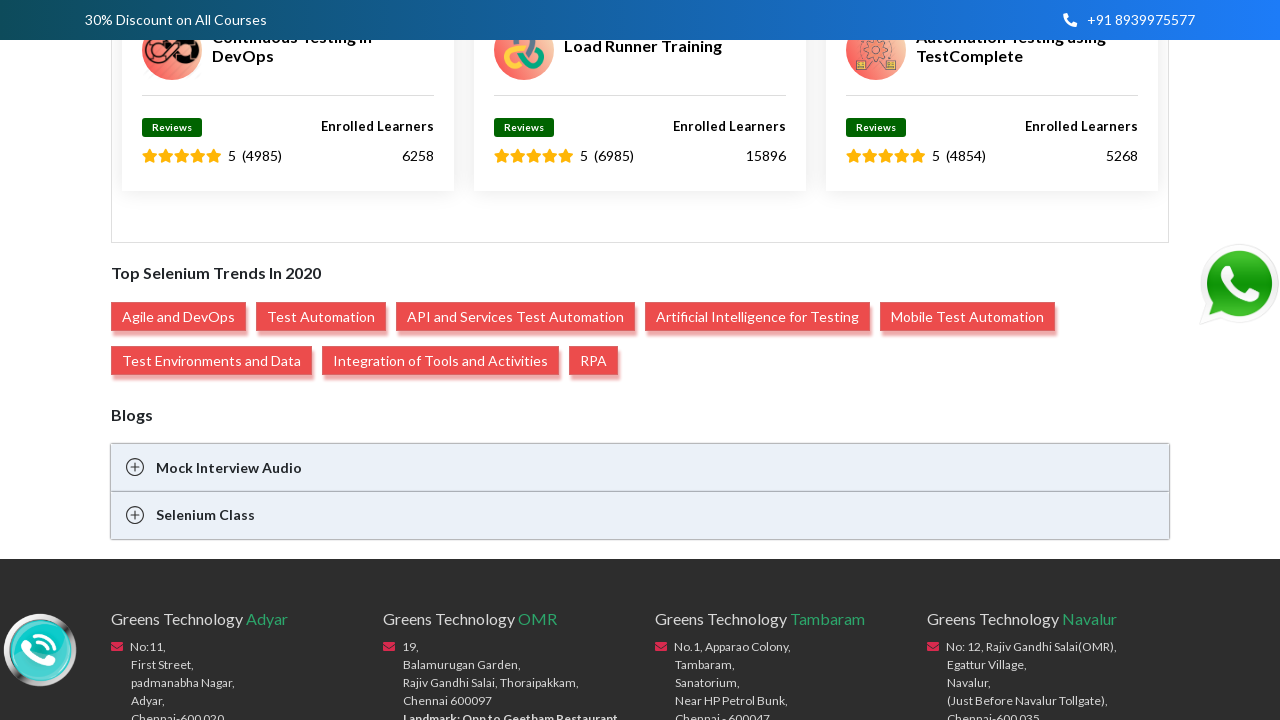